Tests the Selenide examples link by clicking it and verifying navigation to the GitHub organization page

Starting URL: https://selenide.org/quick-start.html

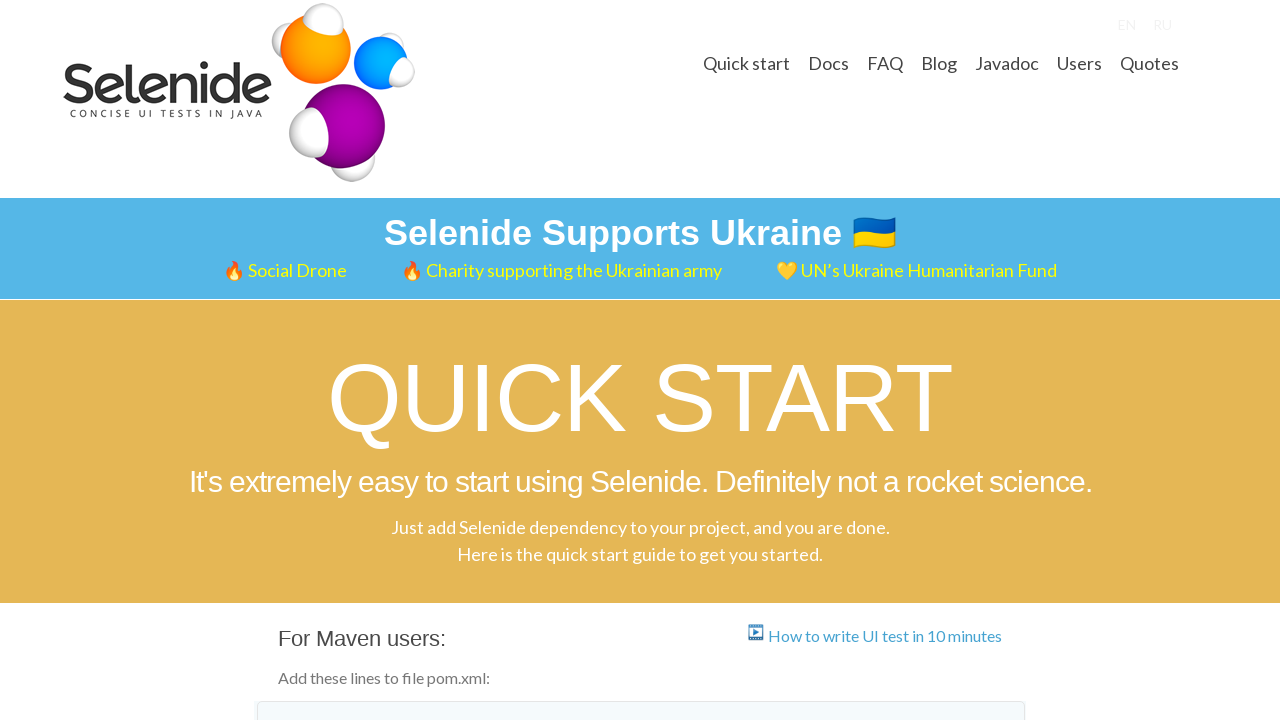

Located 'Selenide examples' link element
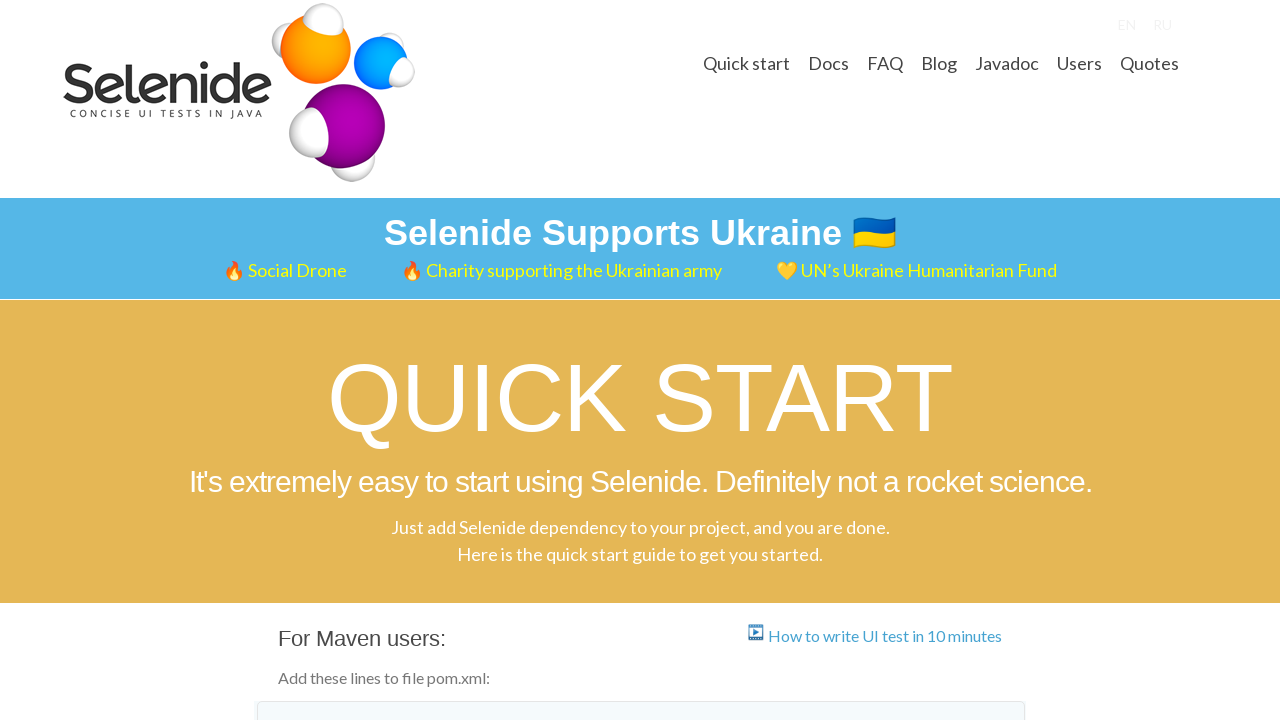

Verified link href contains GitHub selenide-examples URL
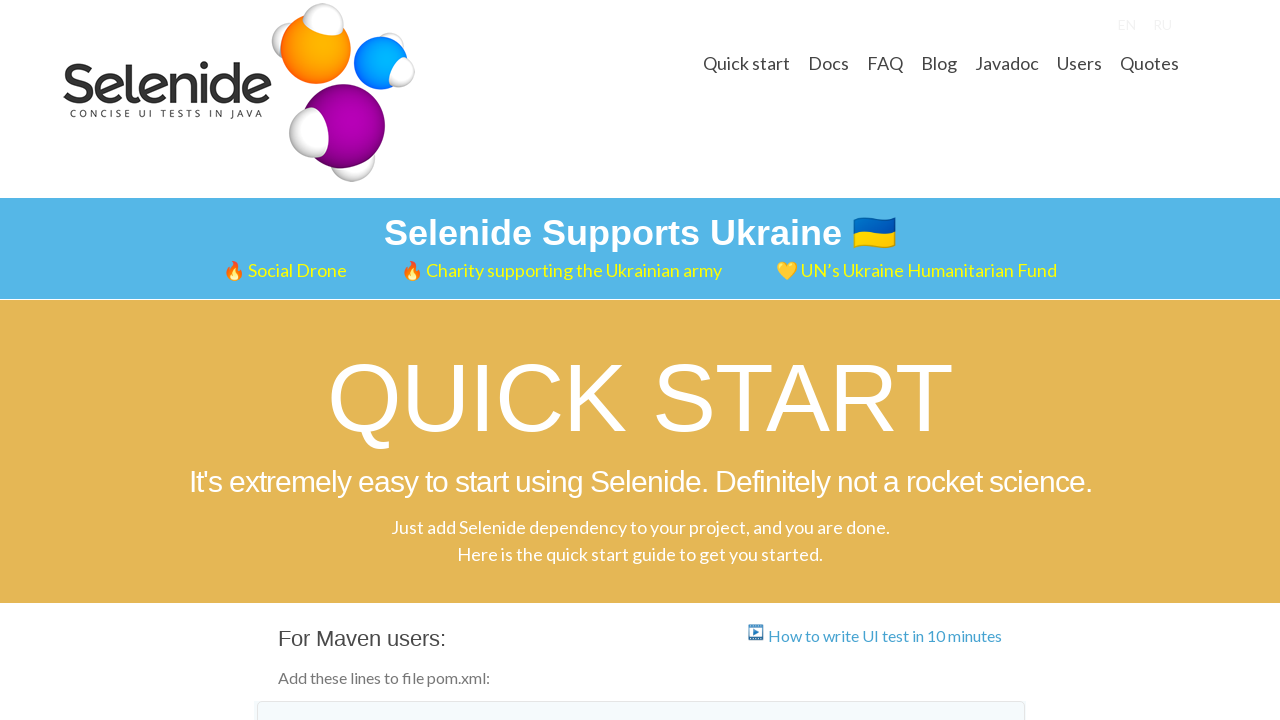

Clicked 'Selenide examples' link at (423, 361) on text=Selenide examples
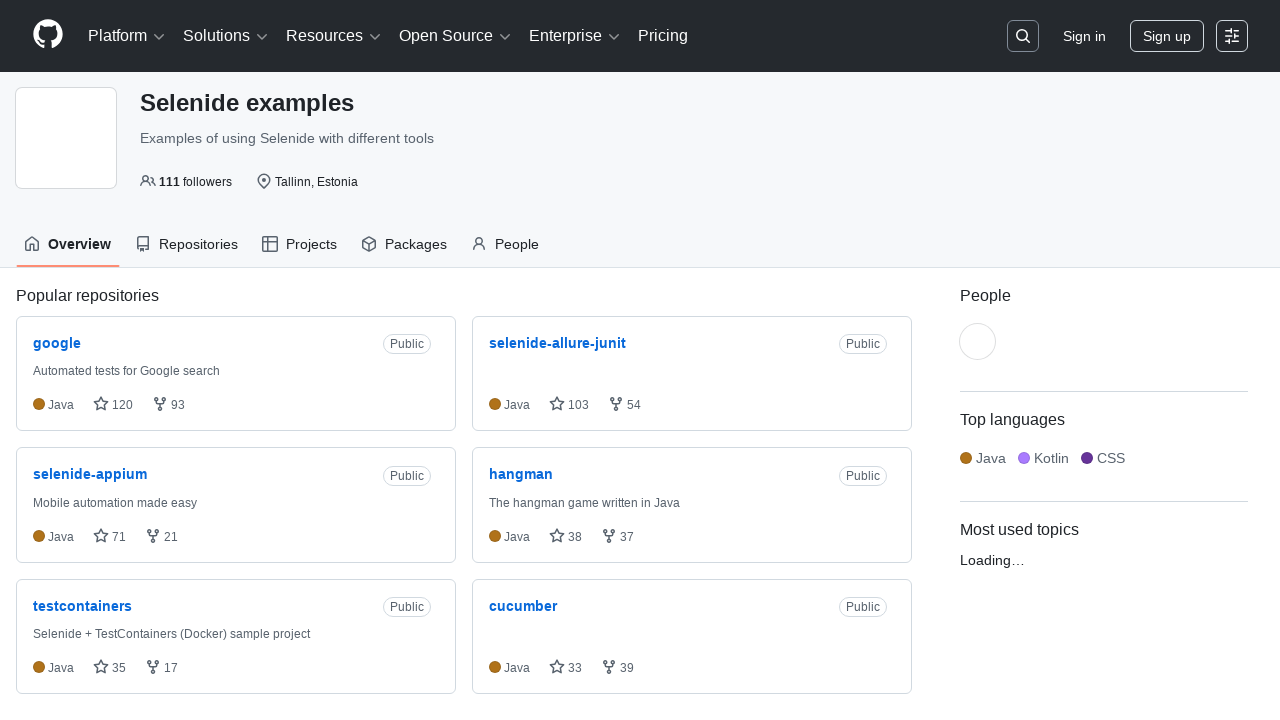

GitHub organization page loaded with orghead element visible
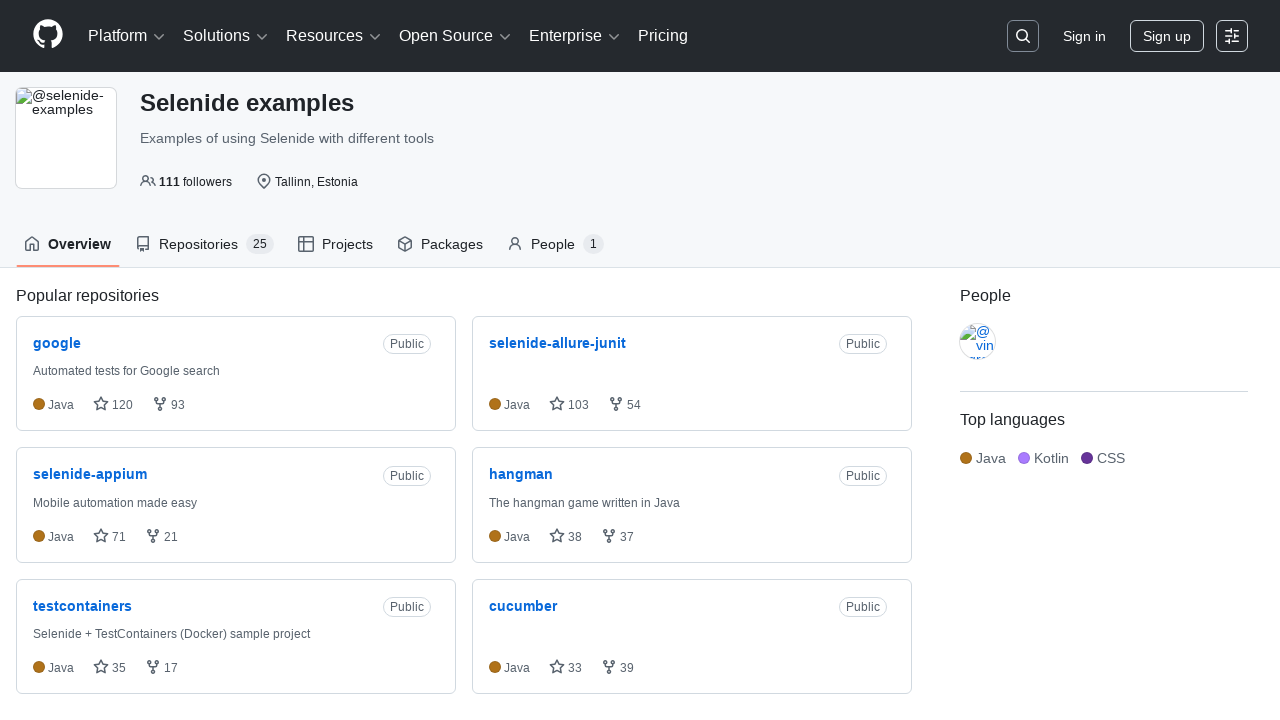

Verified page displays 'Selenide examples' in organization header
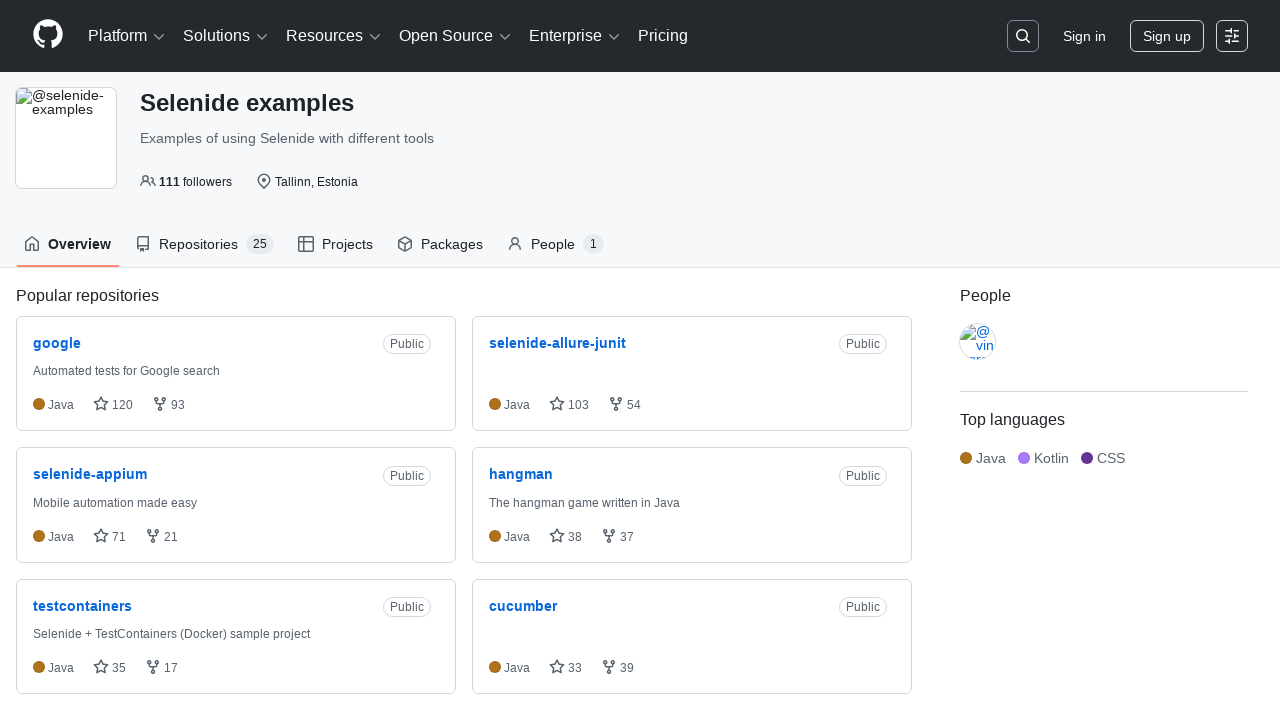

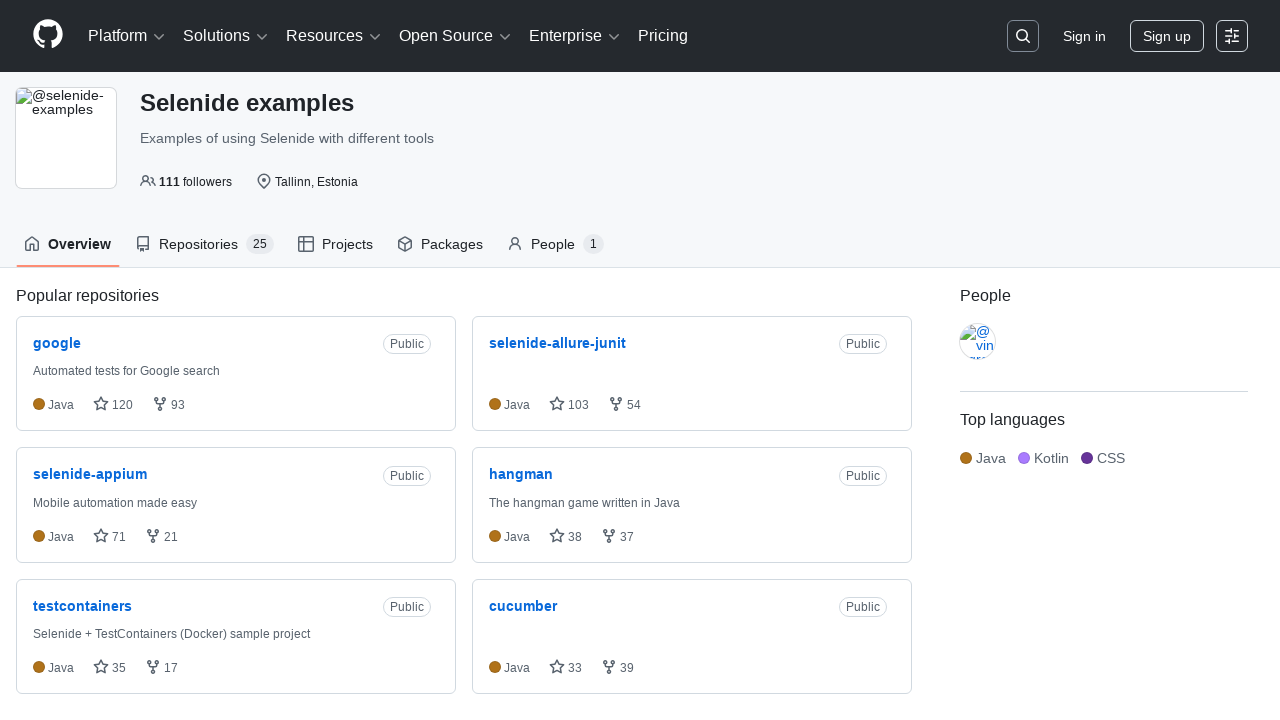